Navigates to a Stepik lesson page, fills in an answer in a textarea field, and clicks the submit button to submit the solution.

Starting URL: https://stepik.org/lesson/25969/step/12

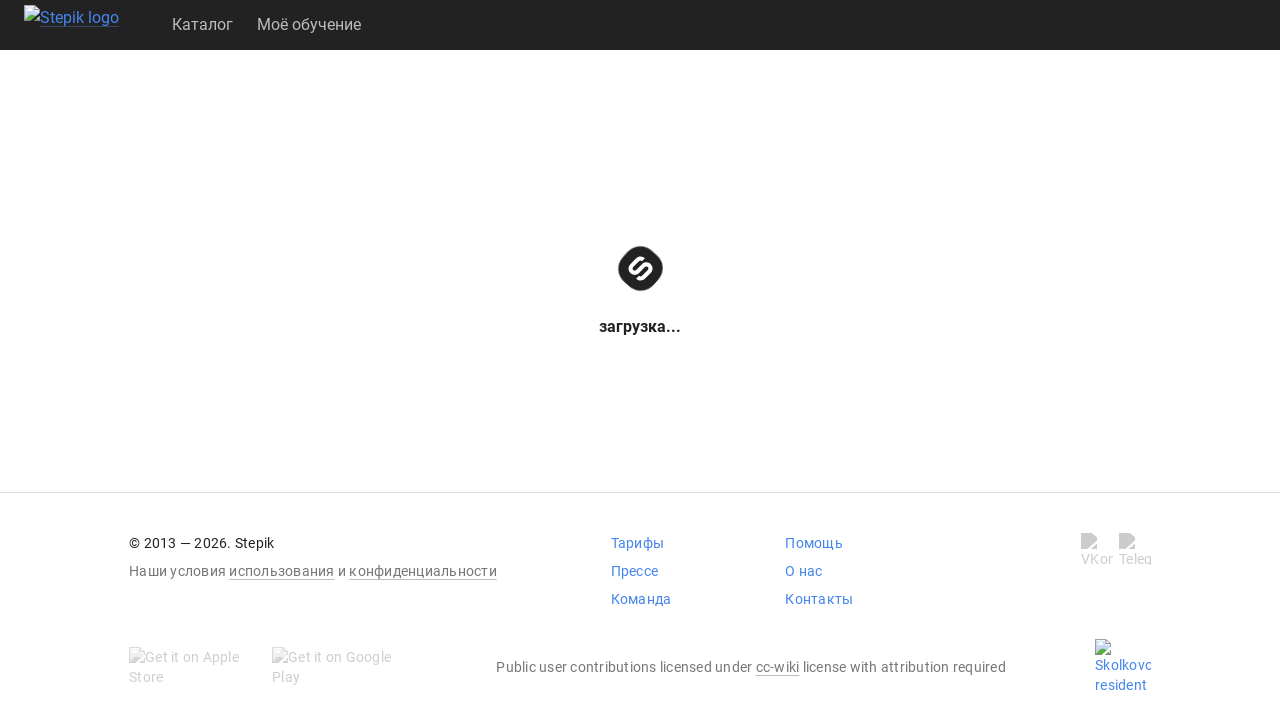

Waited for textarea field to be available
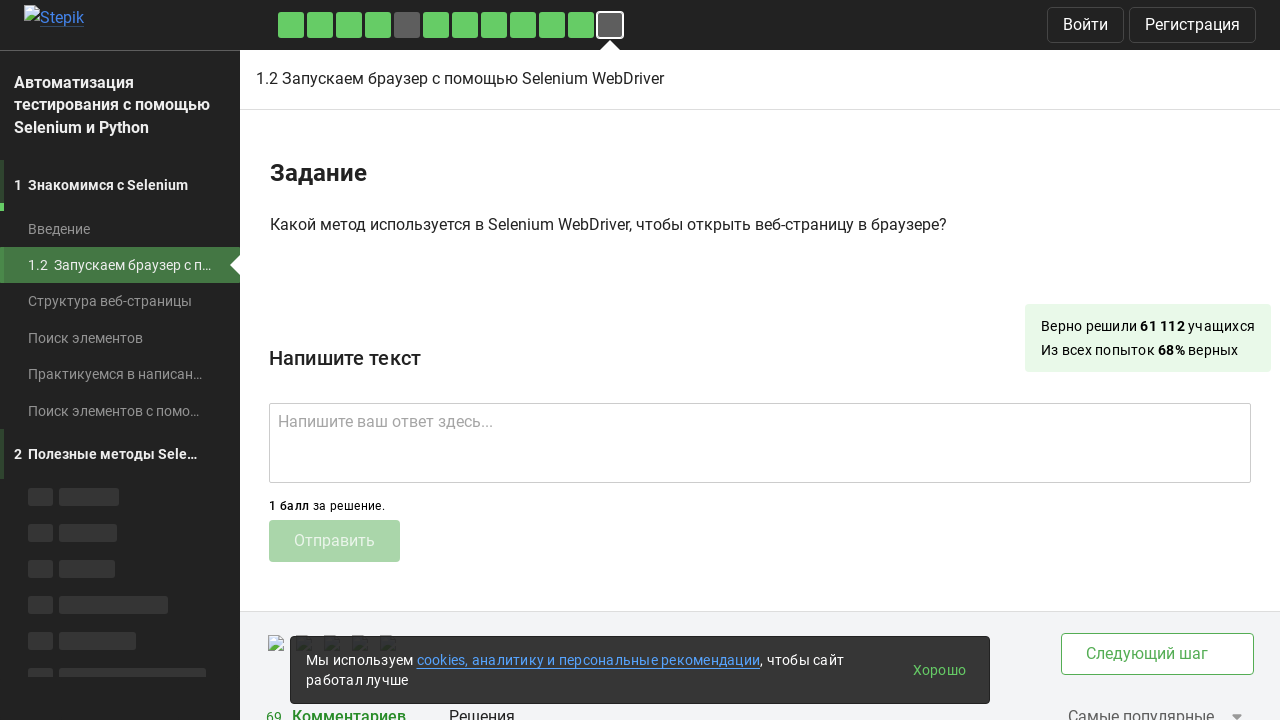

Filled textarea with answer 'get()' on .textarea
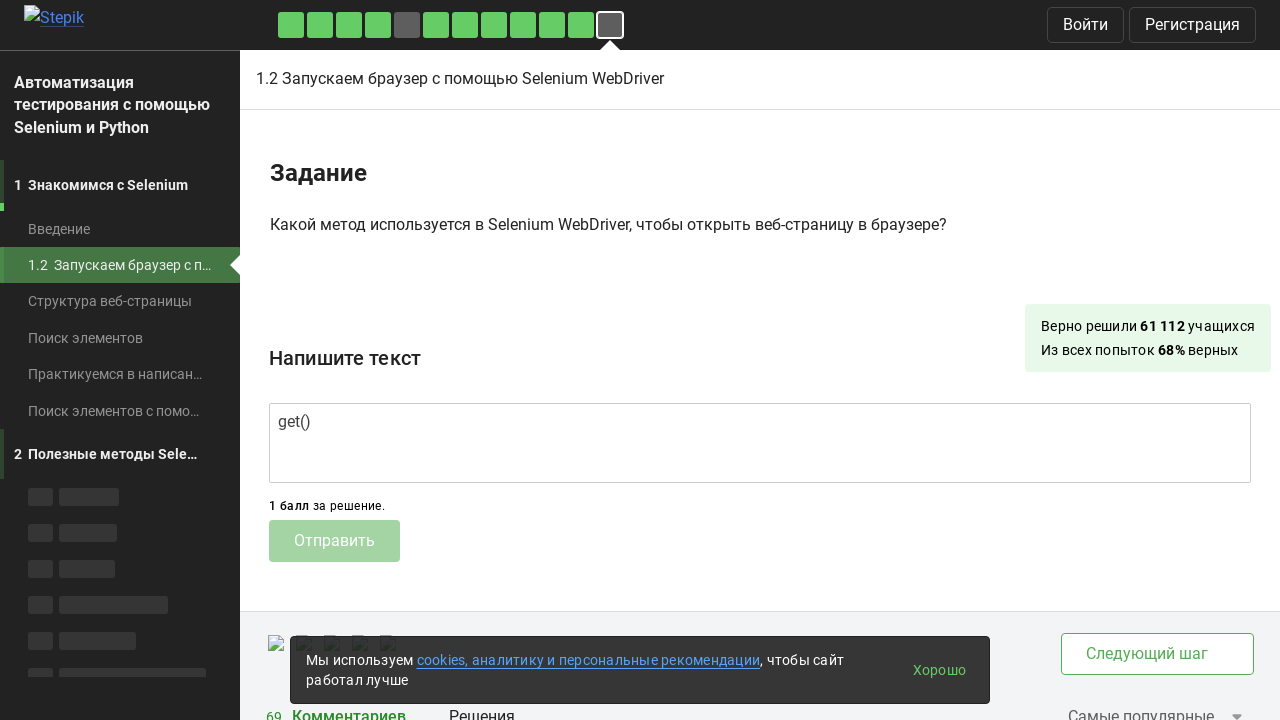

Waited for submit button to be available
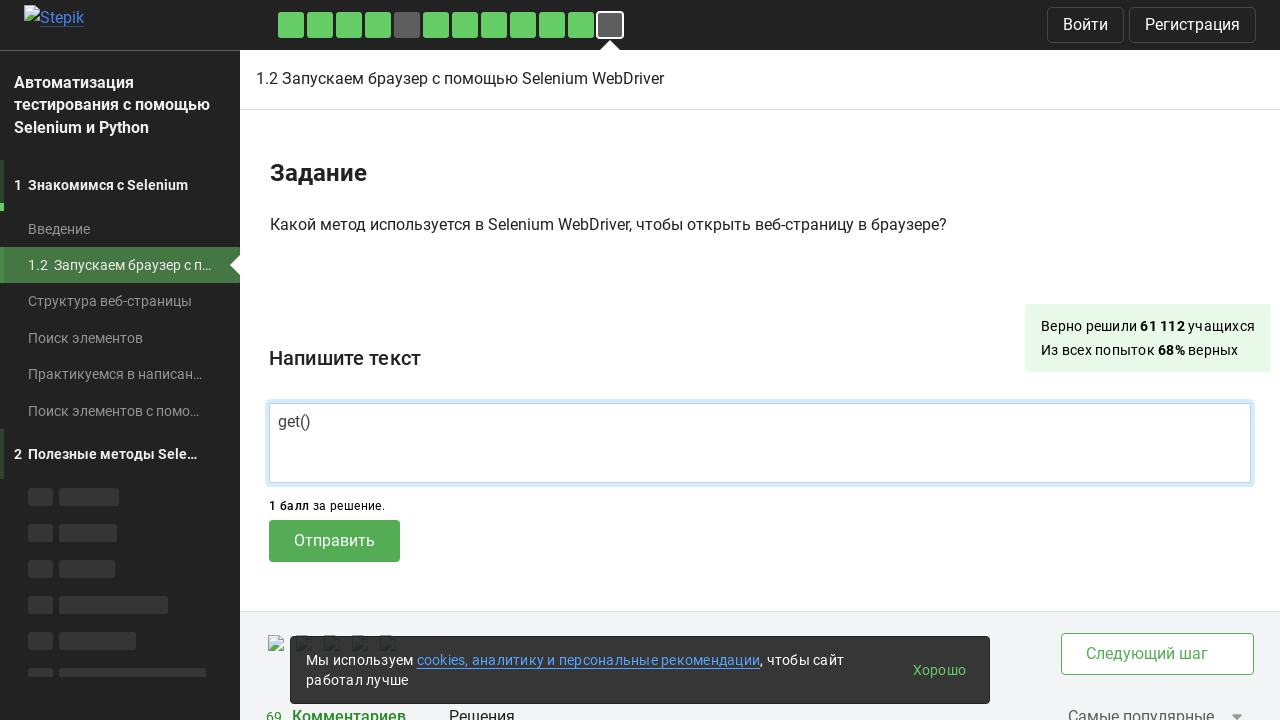

Clicked submit button to send the solution at (334, 541) on .submit-submission
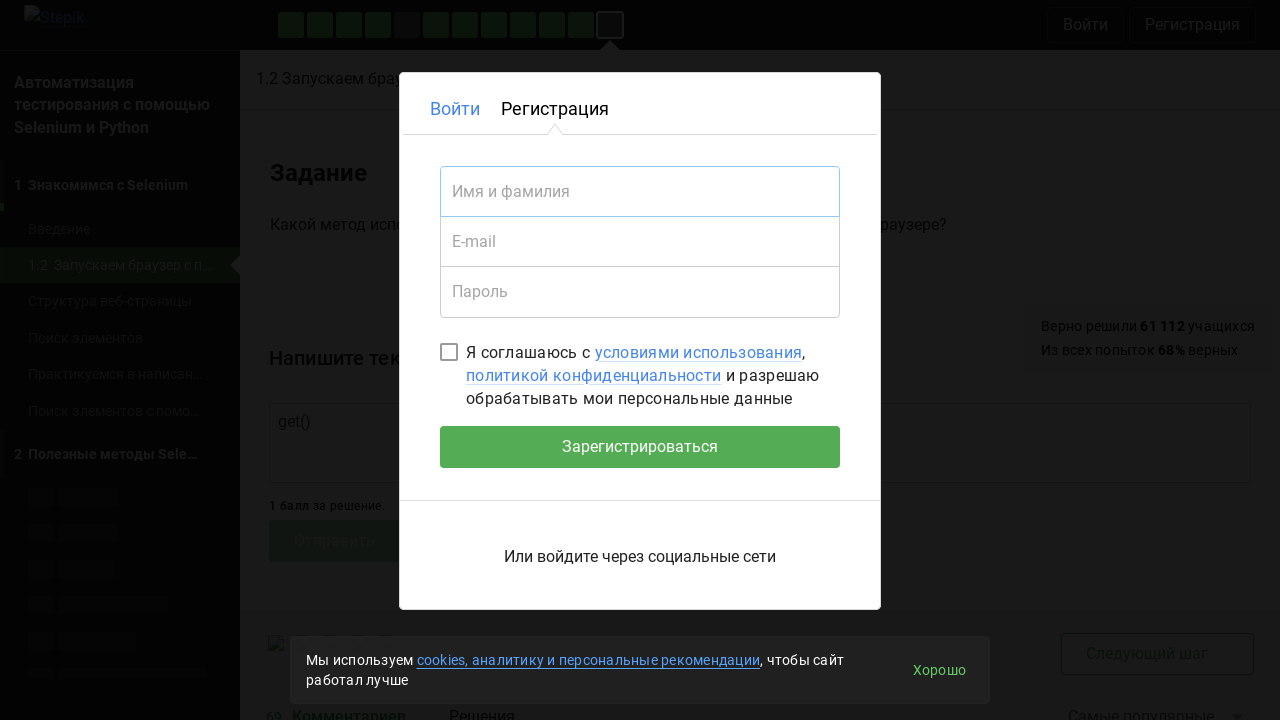

Waited 2 seconds for submission response
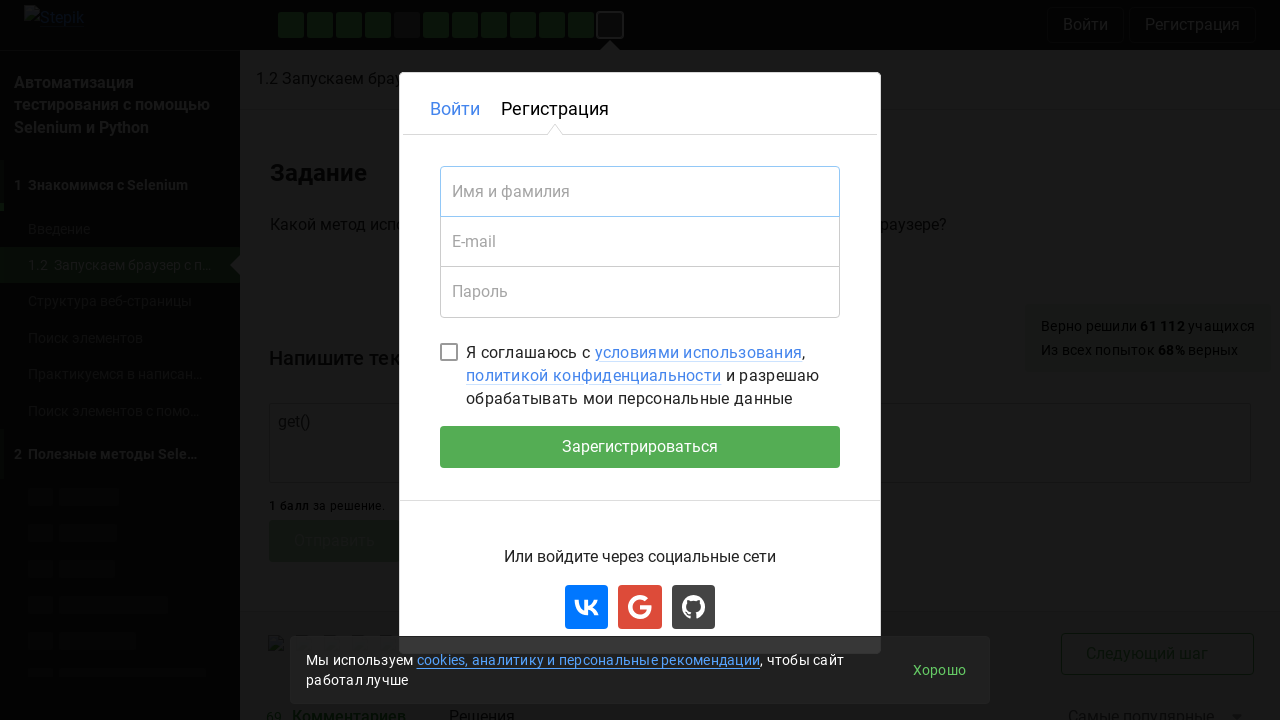

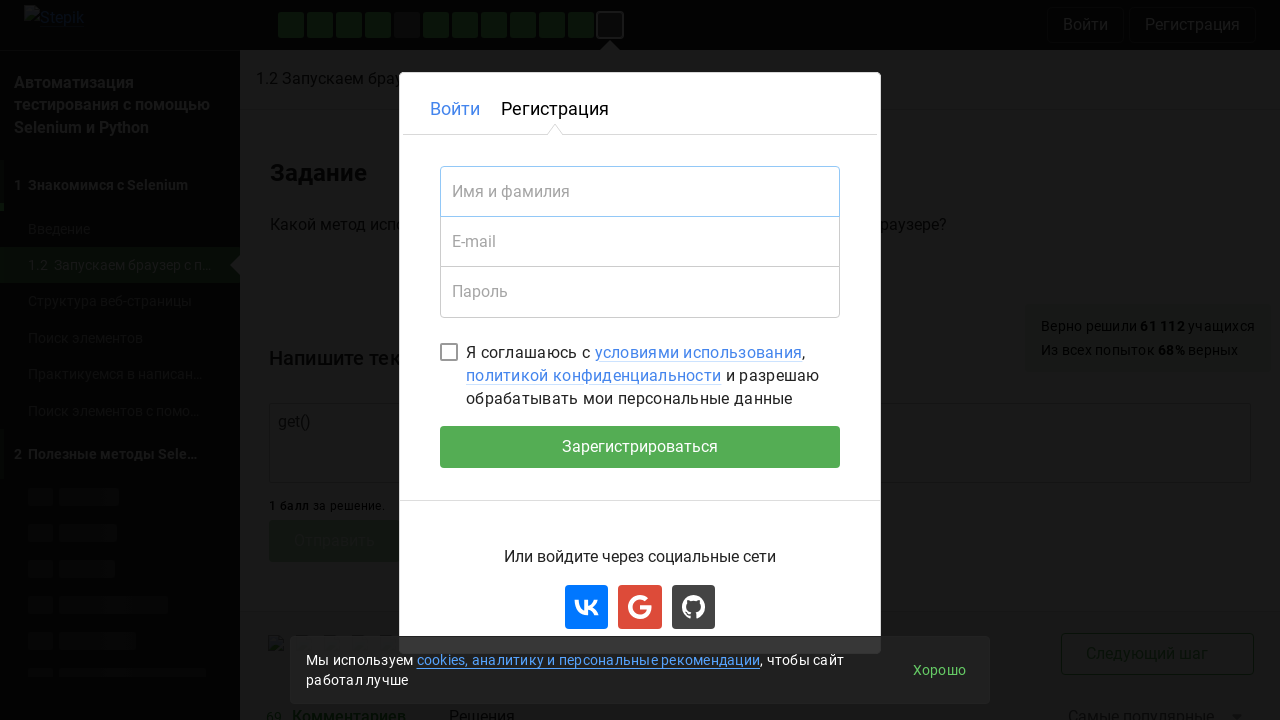